Navigates to a doctor listing page, waits for doctor profile cards to load, and tests pagination by clicking the next page button.

Starting URL: https://kivihealth.com/Bangalore/doctors

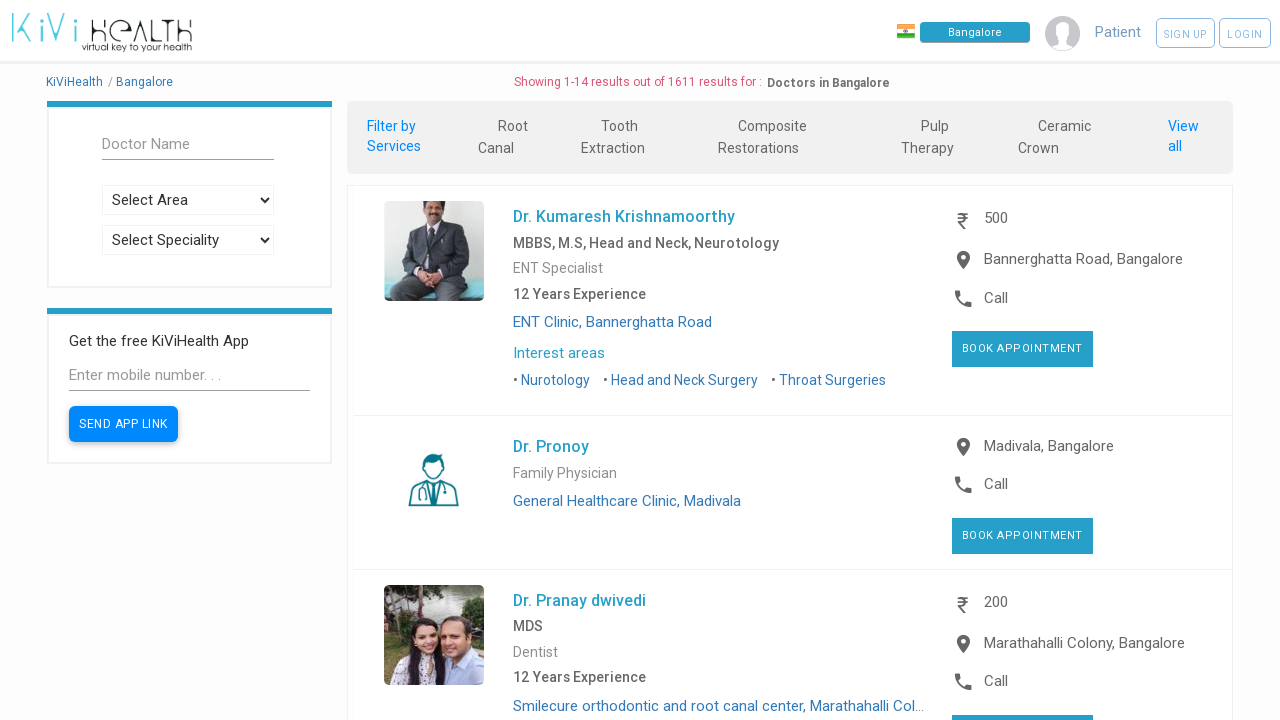

Waited for doctor listing container to load
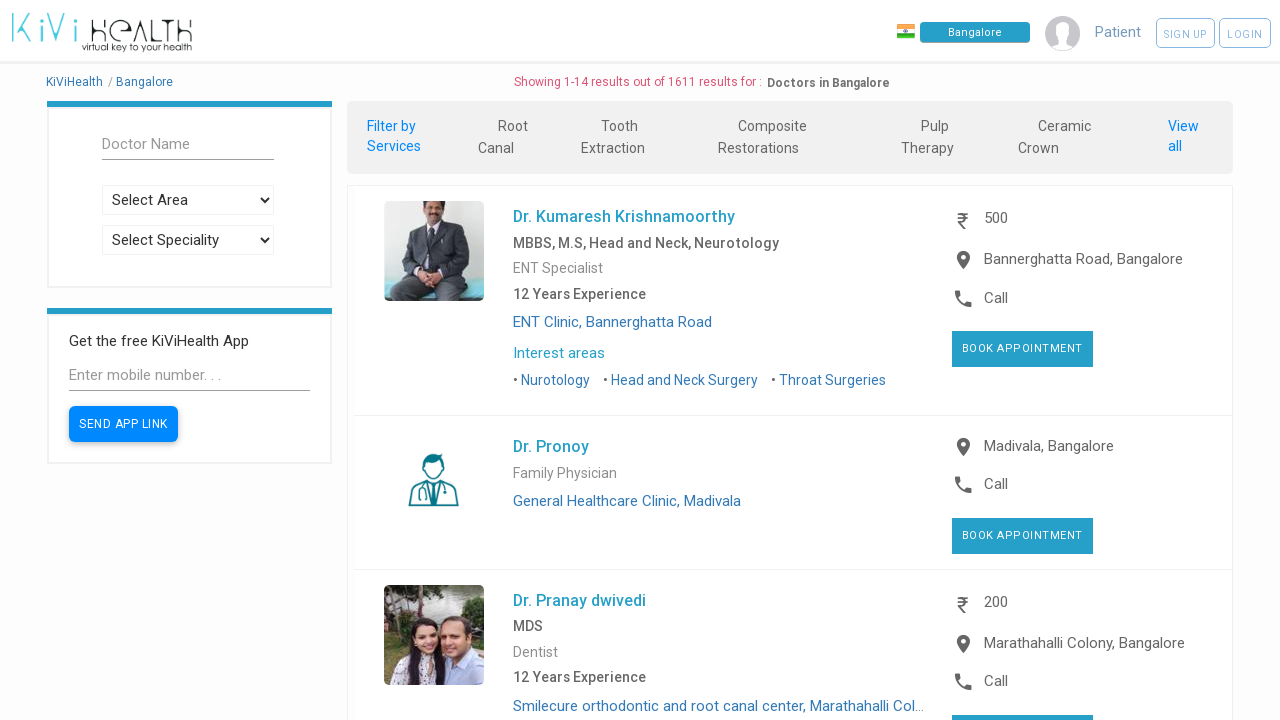

Waited for doctor profile cards to load
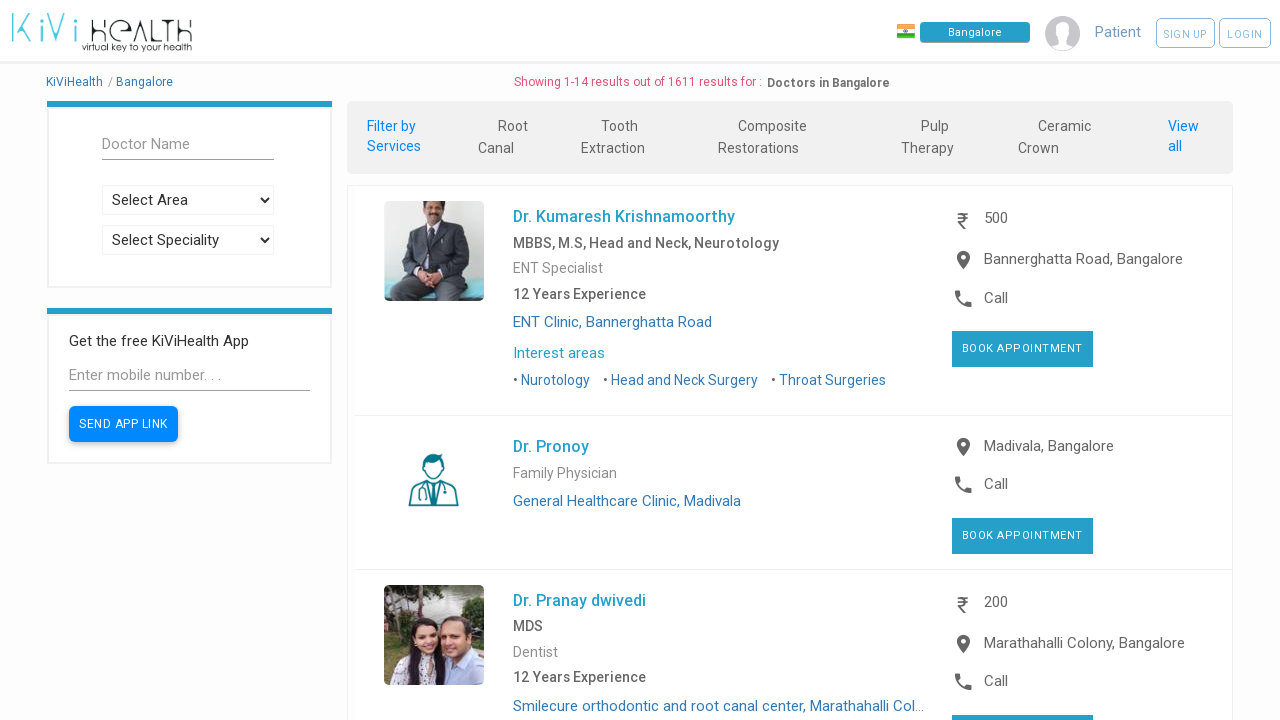

Verified doctor name elements are present
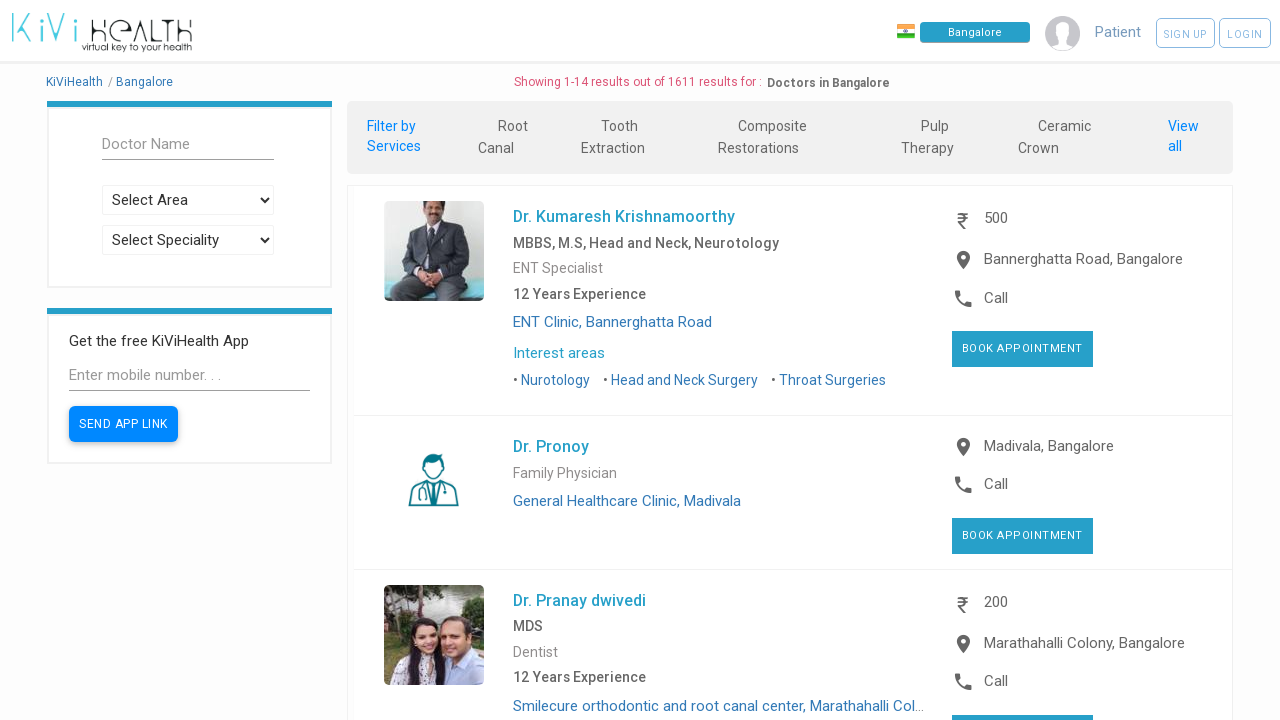

Verified doctor details elements are present
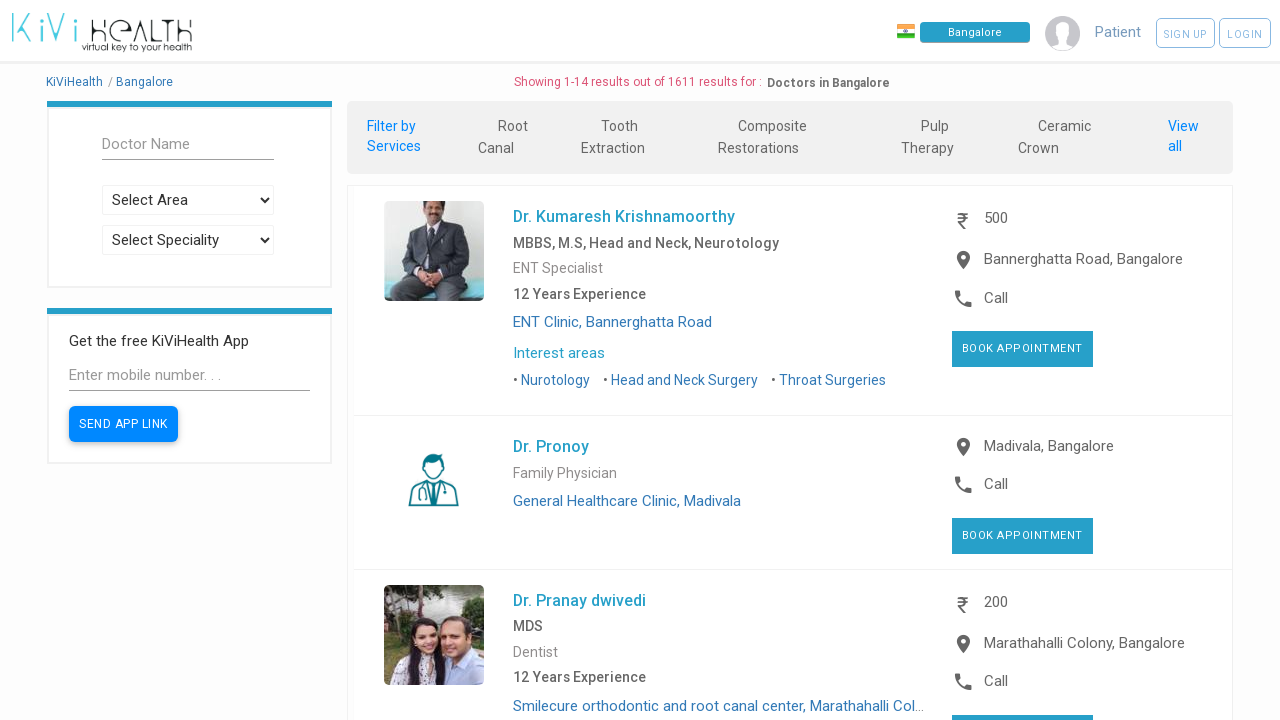

Located next page button
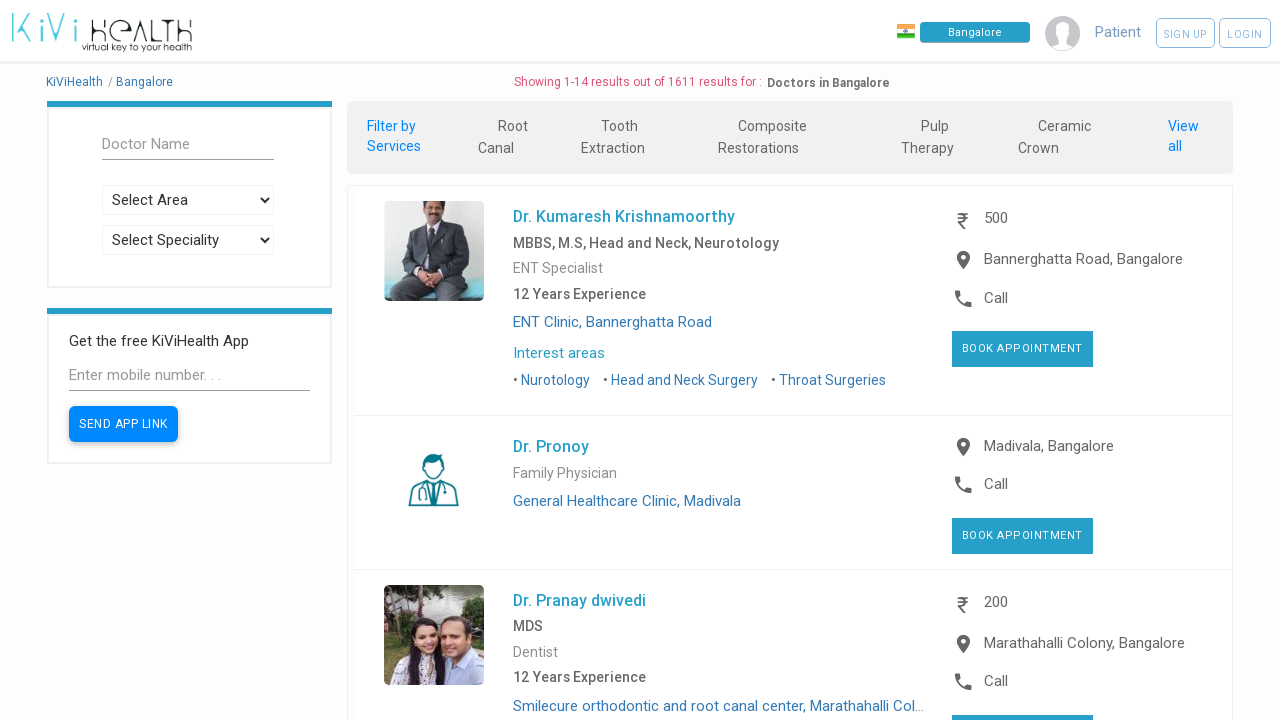

Clicked next page button to test pagination at (921, 361) on i:has-text('chevron_right')
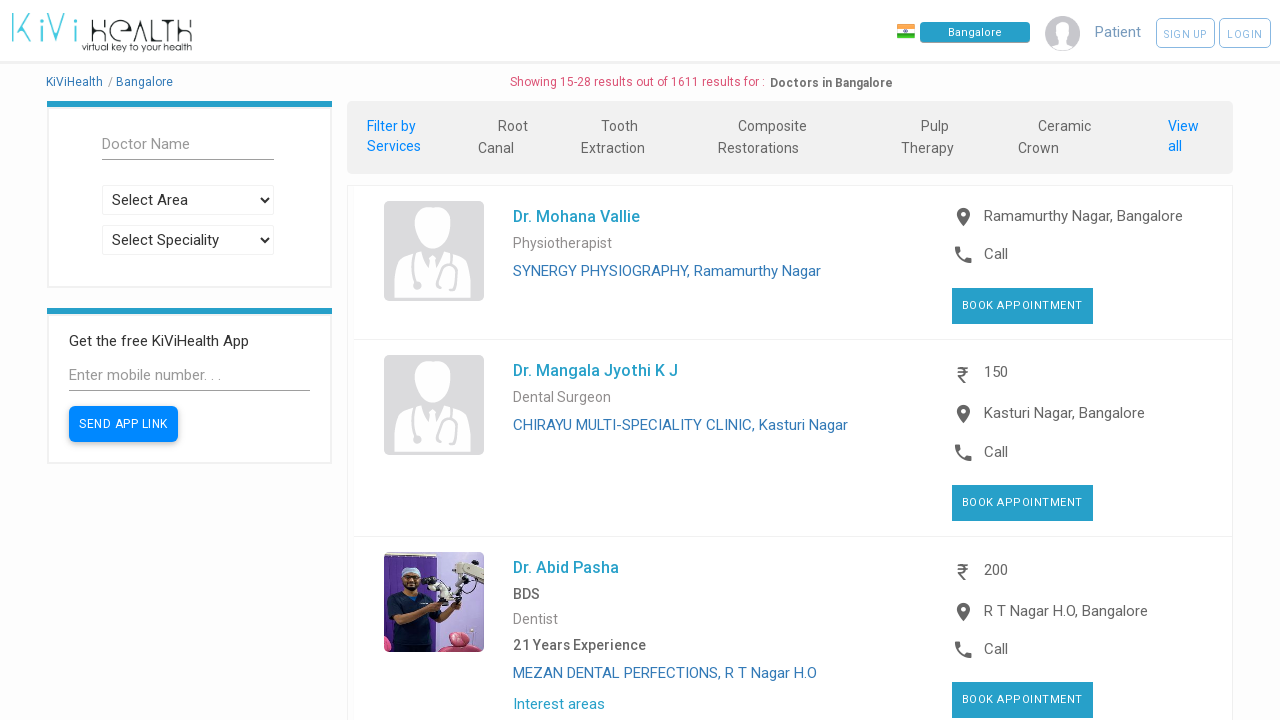

Waited for new doctor profile cards to load after pagination
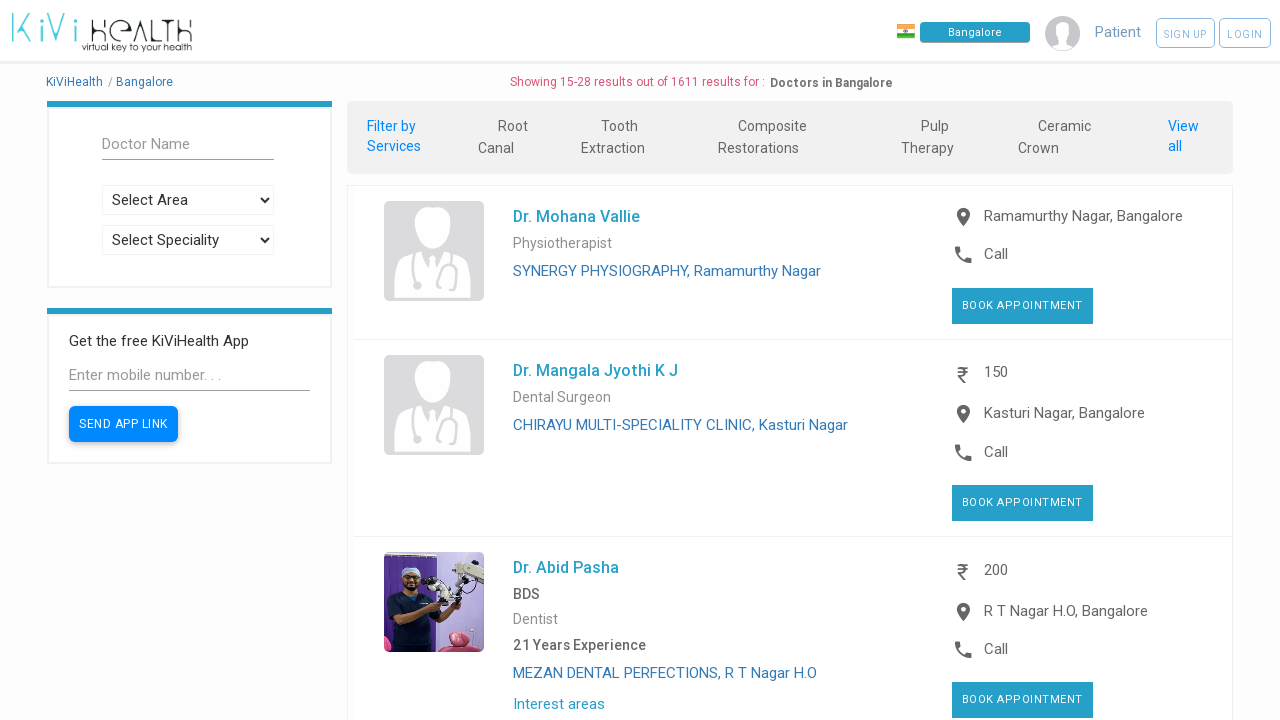

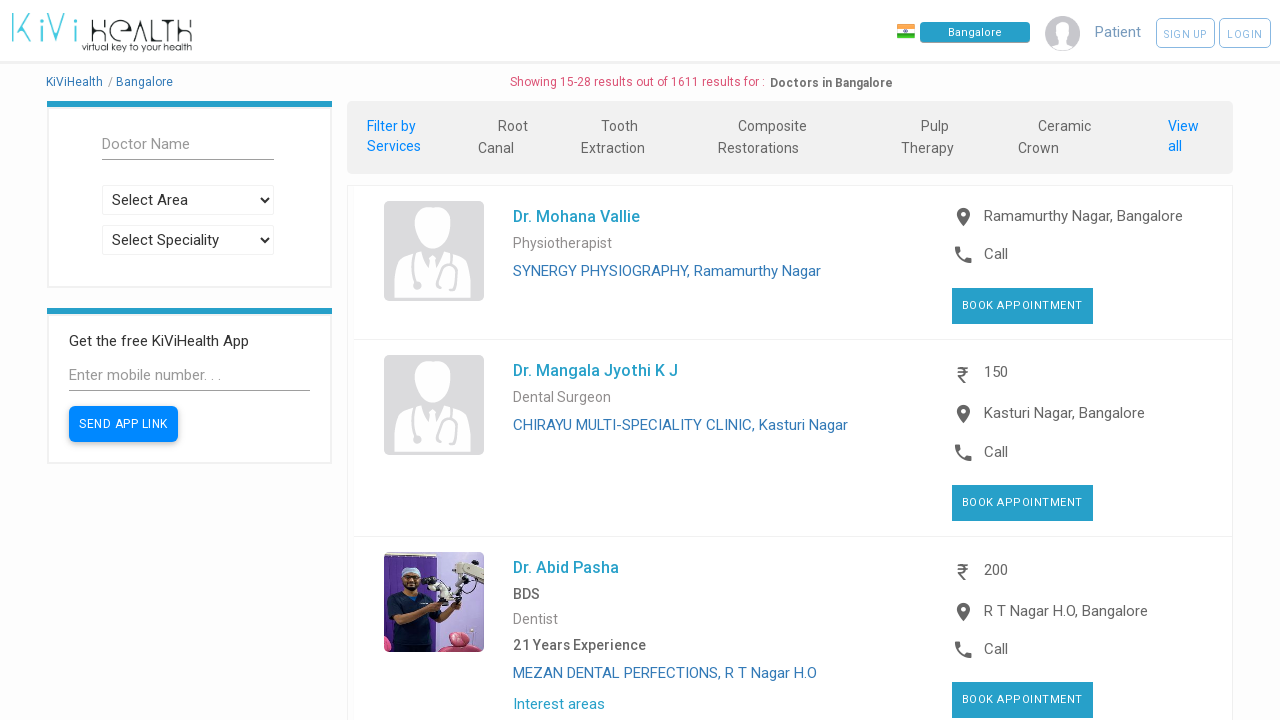